Tests alert handling functionality by interacting with confirm and prompt dialog boxes on a practice site

Starting URL: https://chandanachaitanya.github.io/selenium-practice-site/

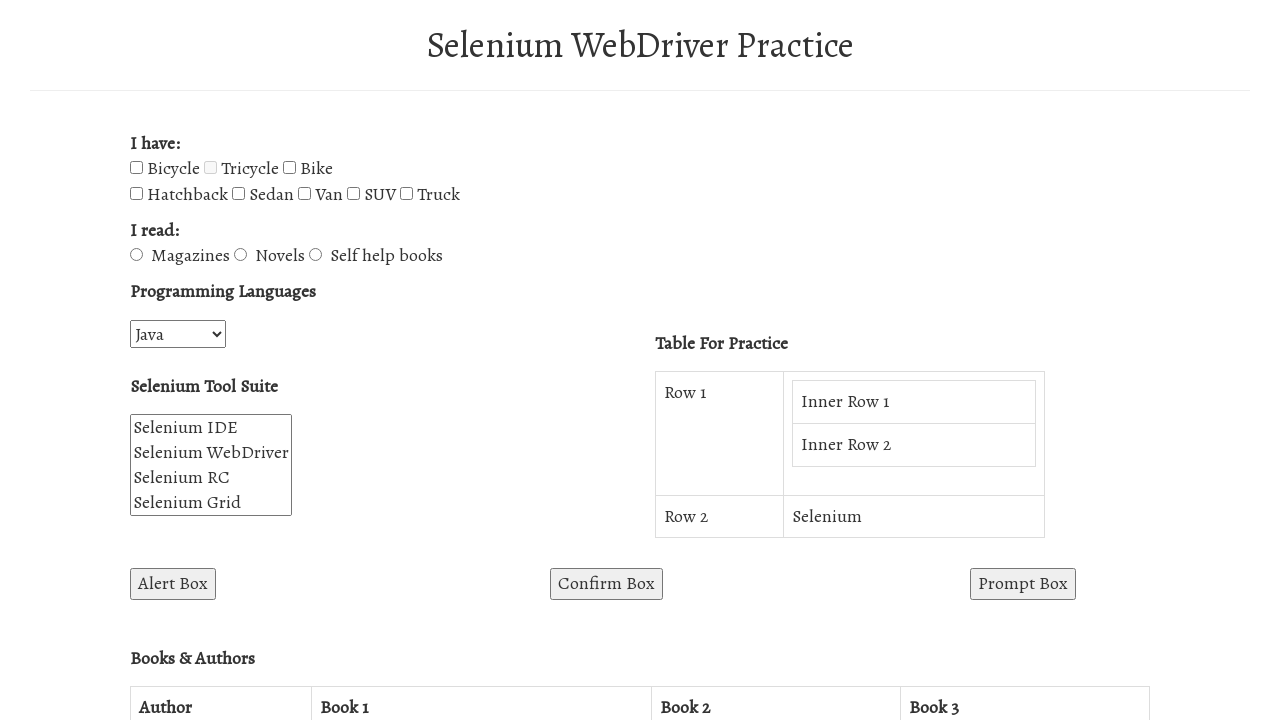

Clicked Confirm Box button to trigger confirm dialog at (606, 584) on #confirmBox
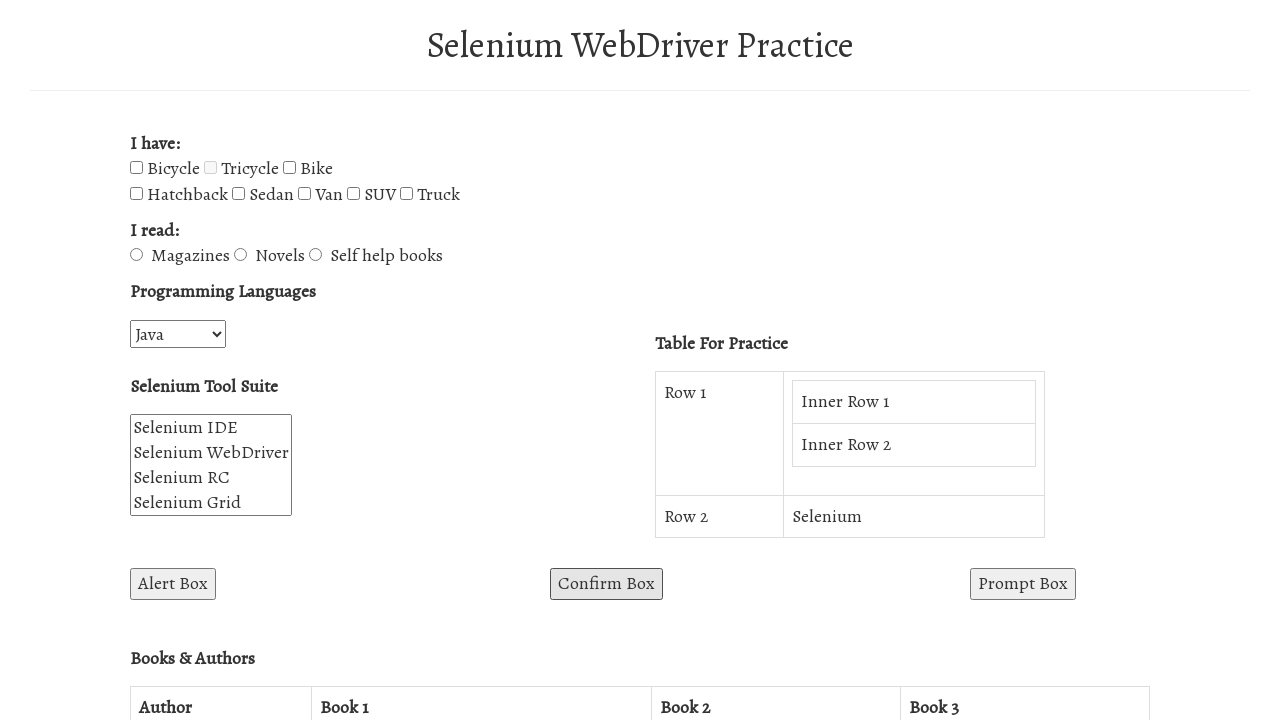

Set up dialog handler to dismiss and clicked Confirm Box button at (606, 584) on #confirmBox
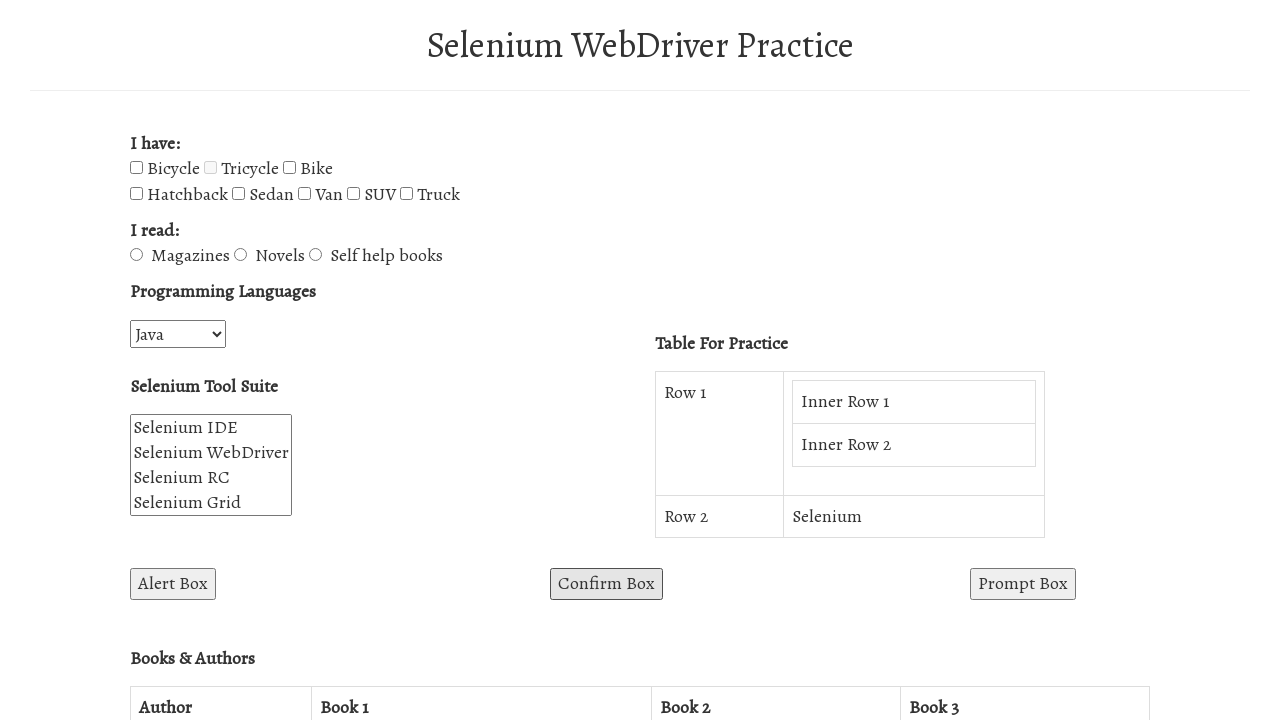

Clicked Prompt Box button to trigger prompt dialog at (1023, 584) on #promptBox
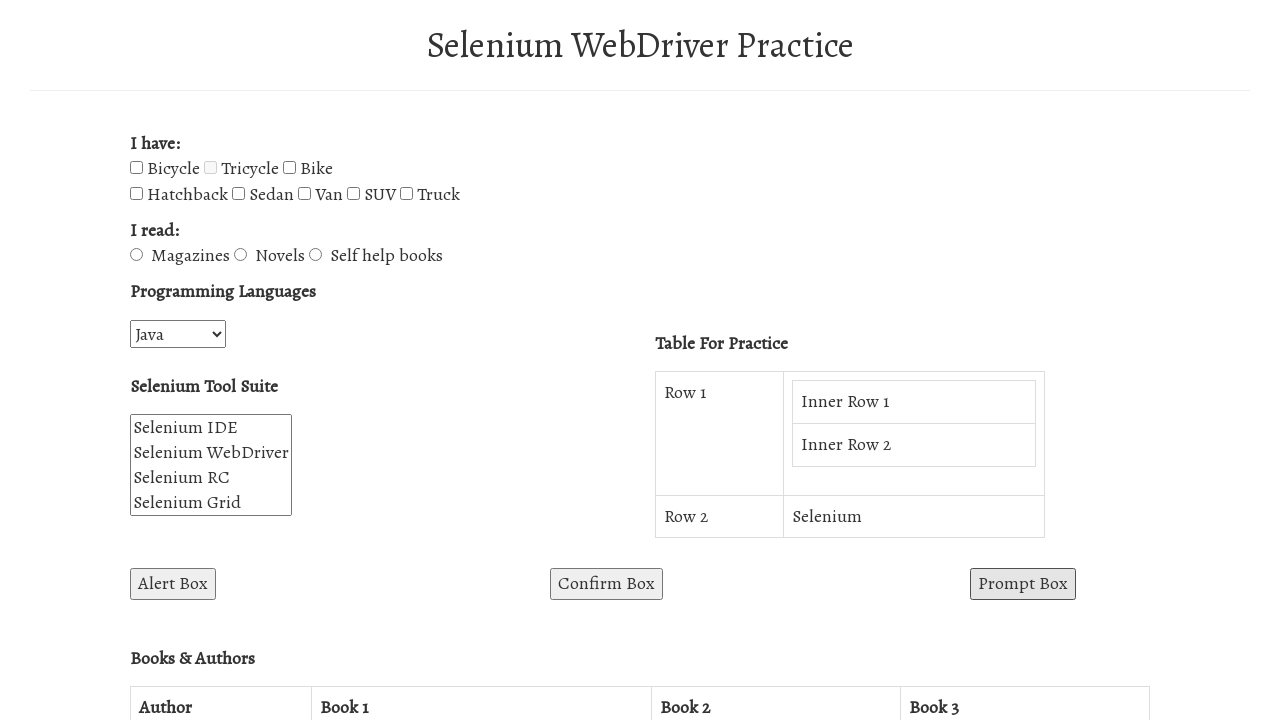

Set up dialog handler to accept with 'Hello' text and clicked Prompt Box button at (1023, 584) on #promptBox
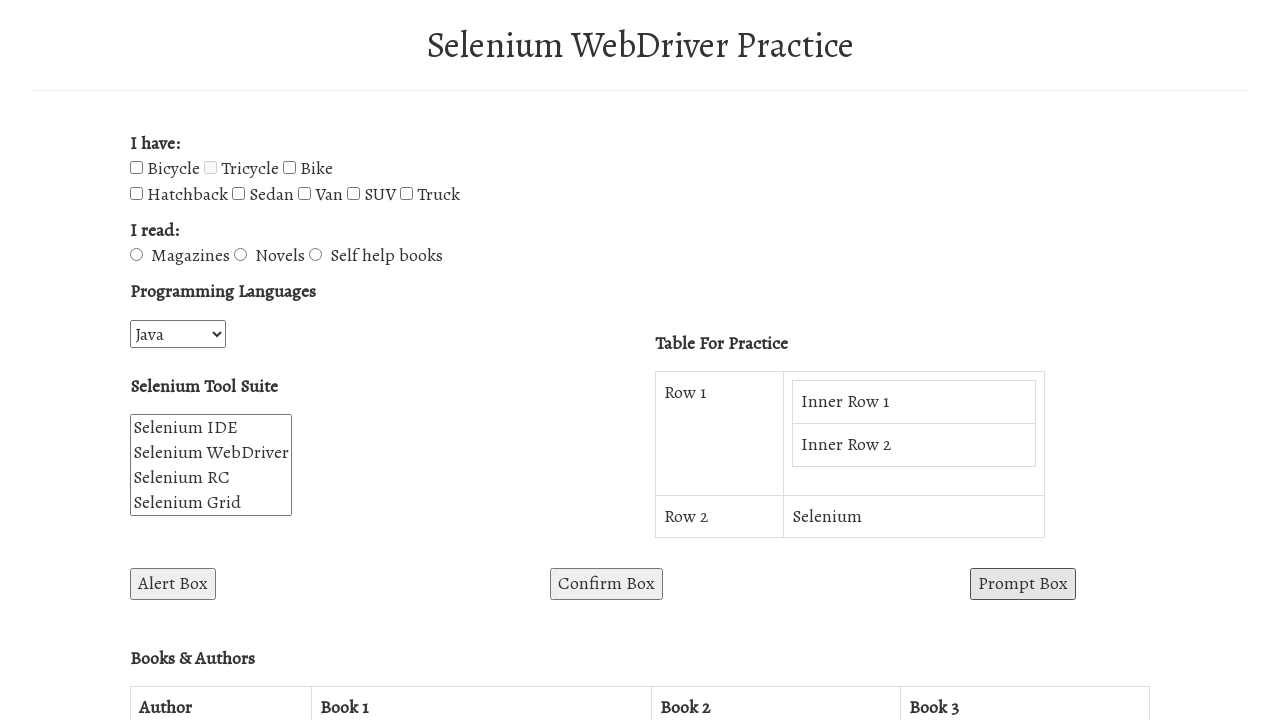

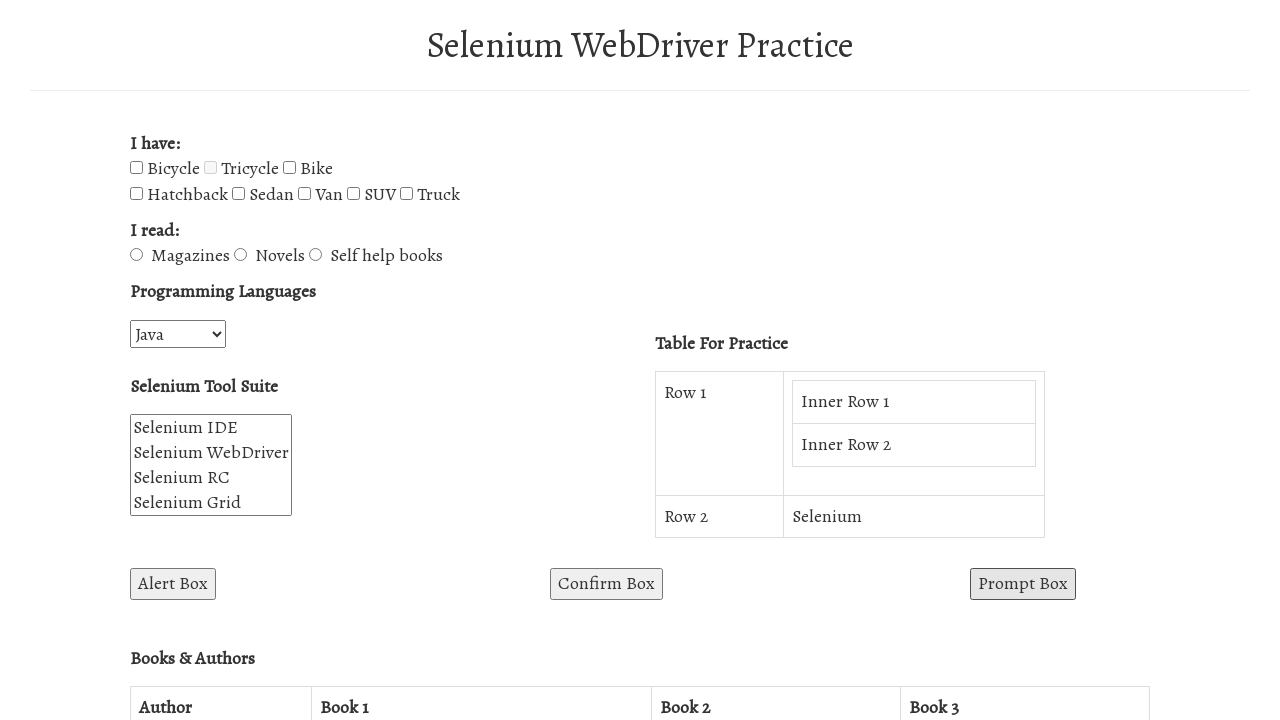